Tests right-click context menu functionality by performing a right-click action on a designated button element

Starting URL: http://swisnl.github.io/jQuery-contextMenu/demo.html

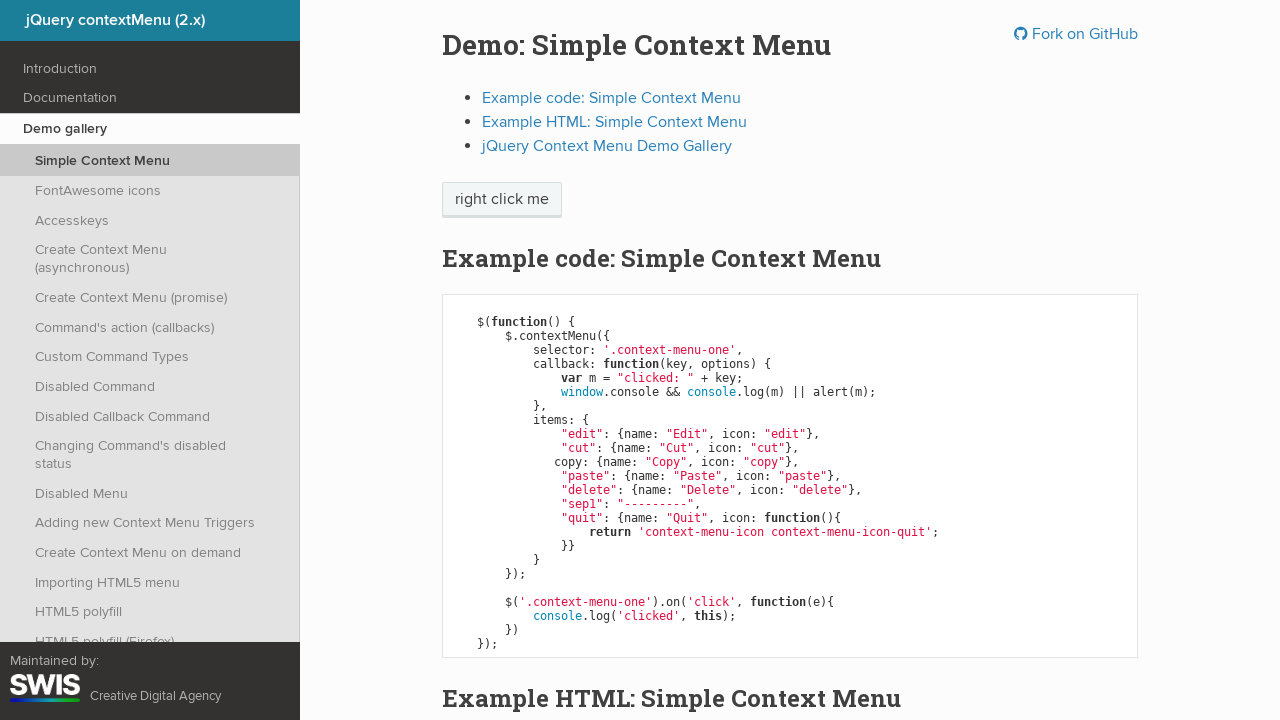

Context menu button became visible
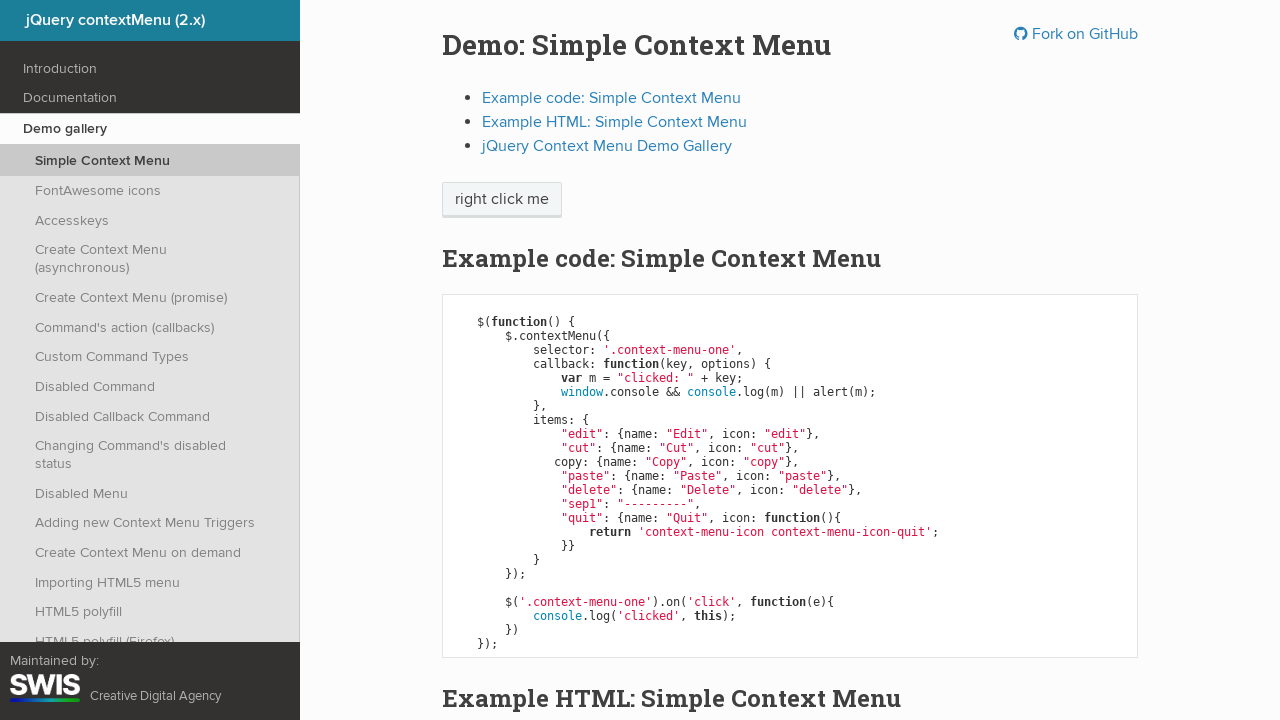

Performed right-click on context menu button at (502, 200) on .context-menu-one
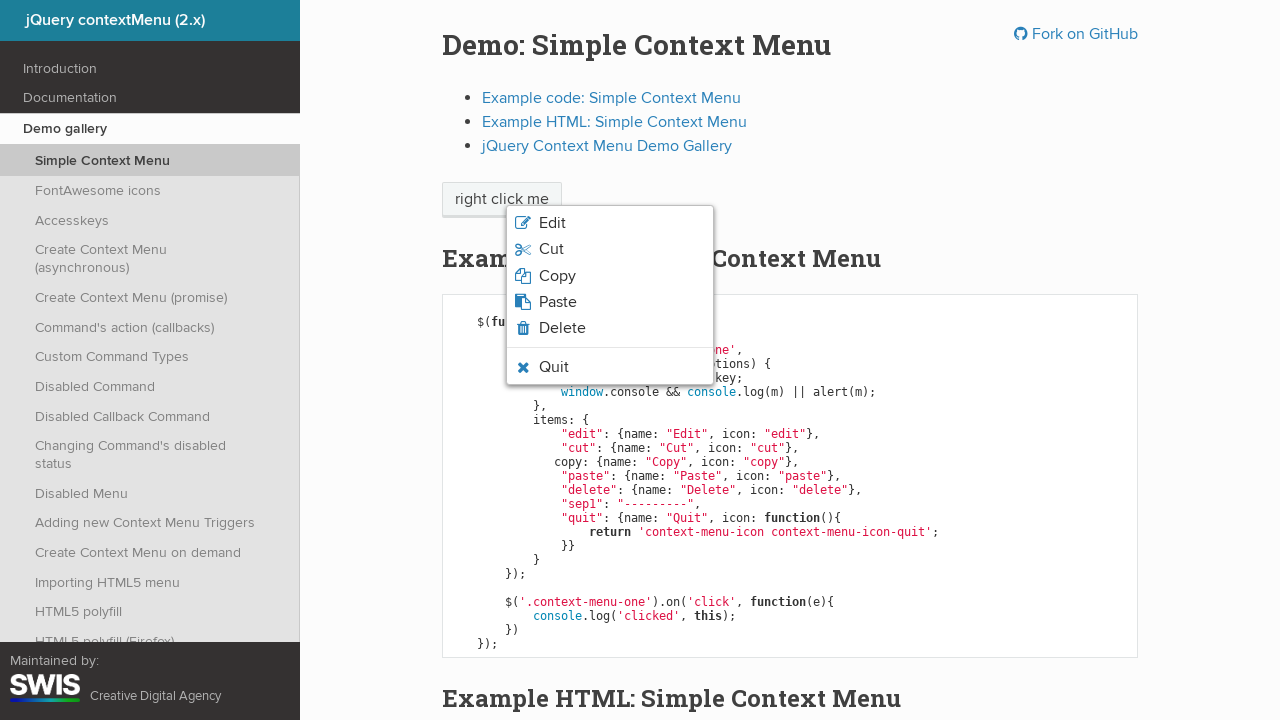

Context menu appeared after right-click
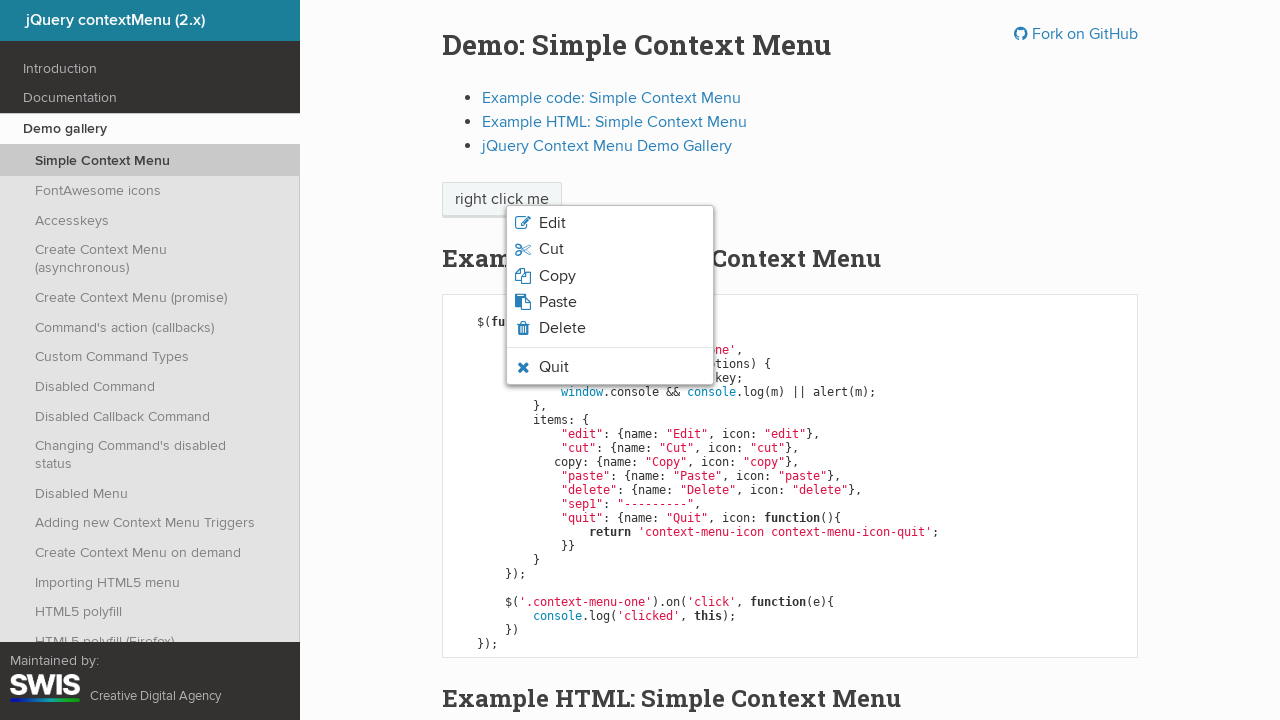

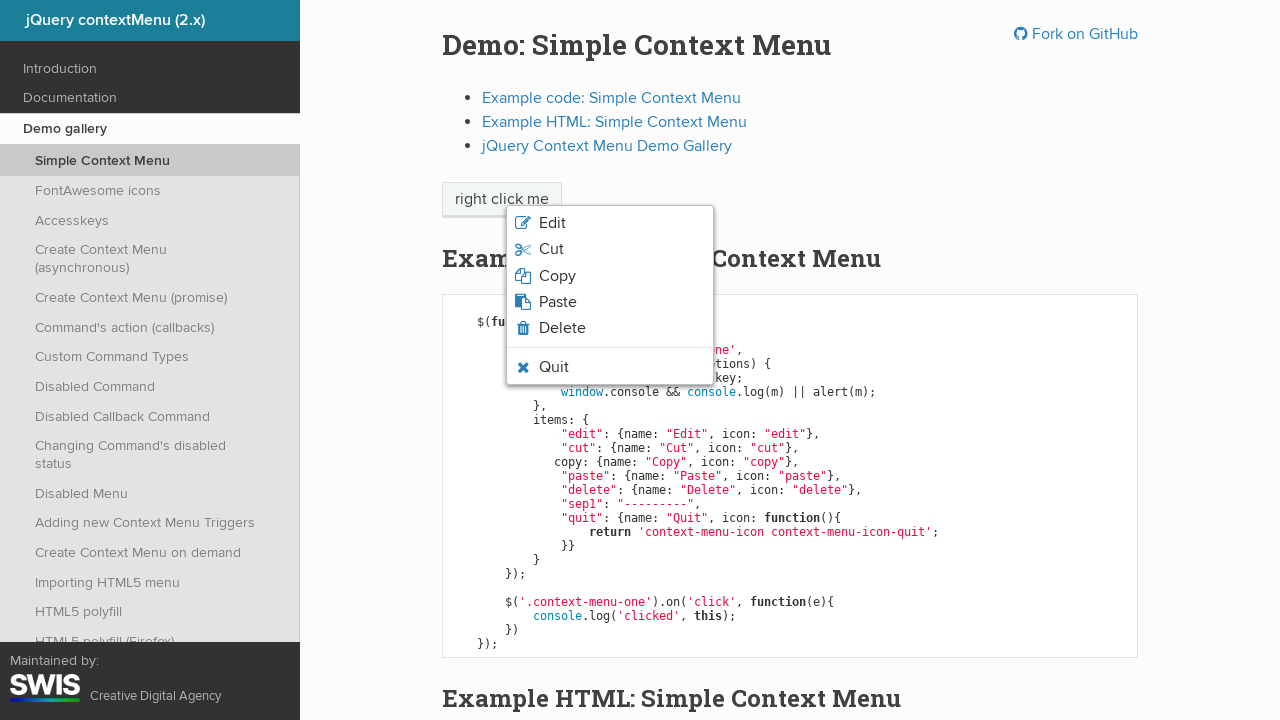